Tests selecting multiple non-consecutive items using Ctrl+click to select specific items from a list

Starting URL: https://automationfc.github.io/jquery-selectable/

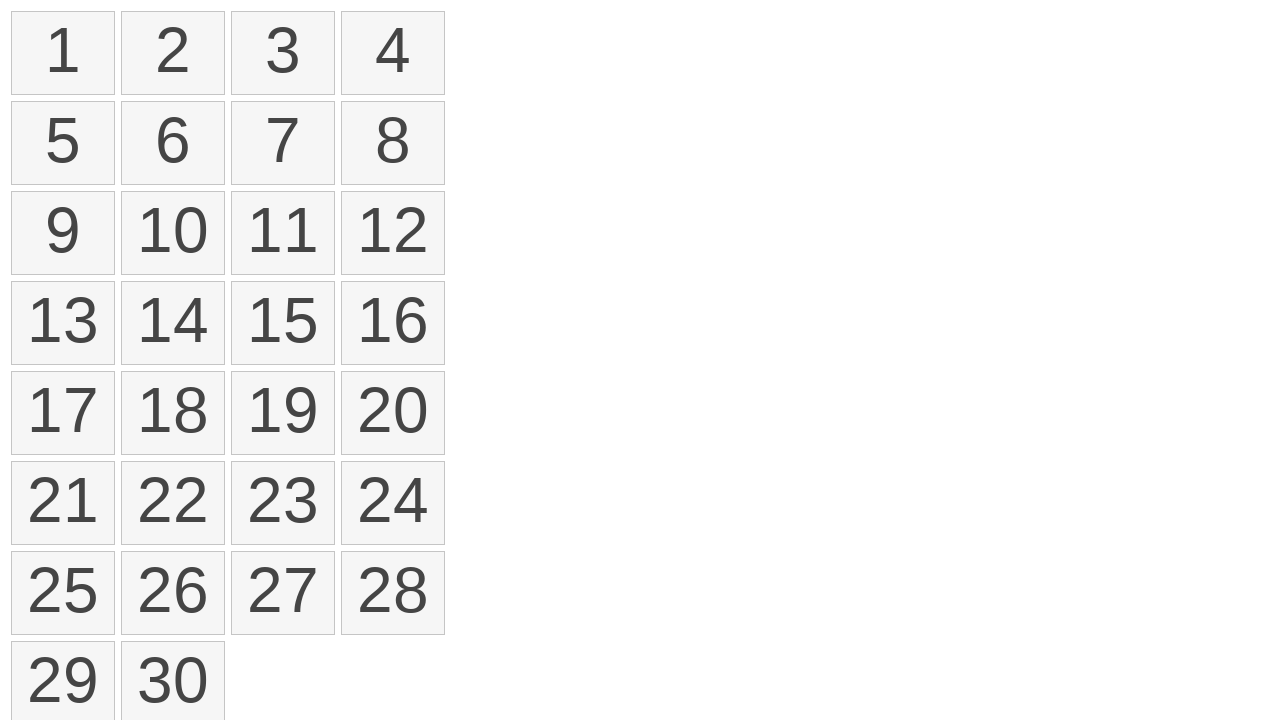

Pressed Control key down to enable multi-select mode
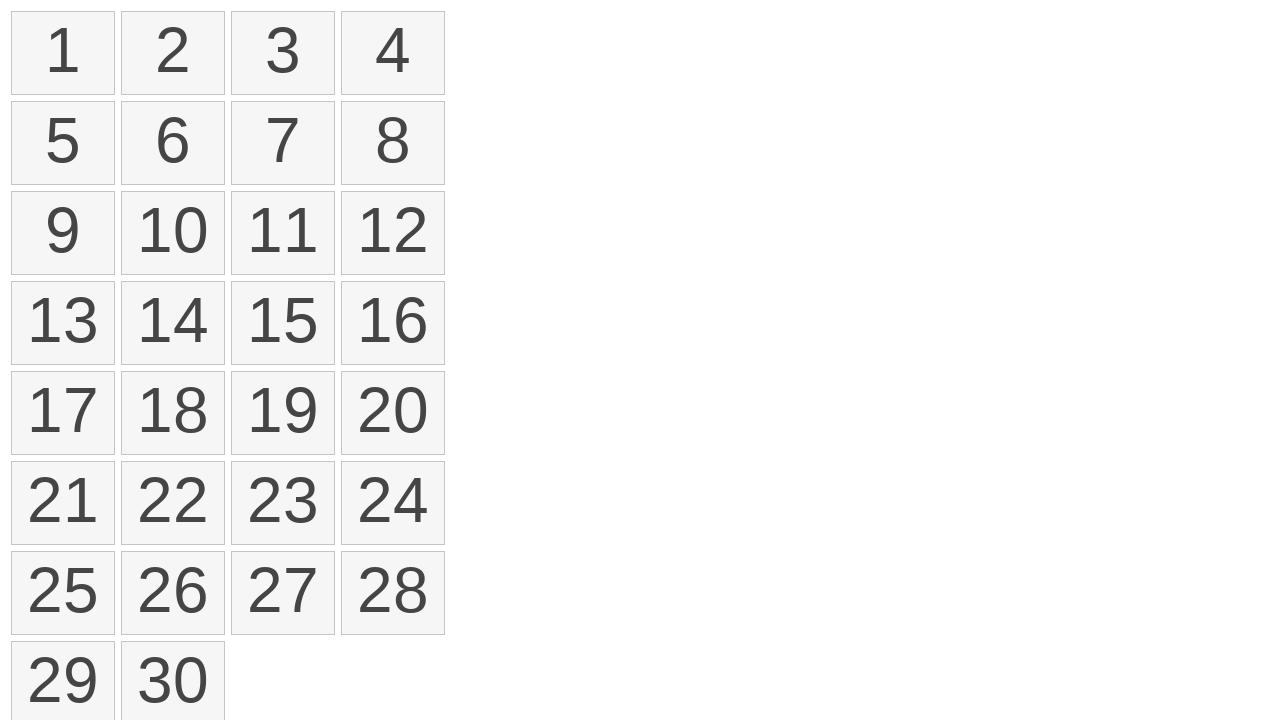

Ctrl+clicked item at index 1 at (173, 53) on ol#selectable>li >> nth=1
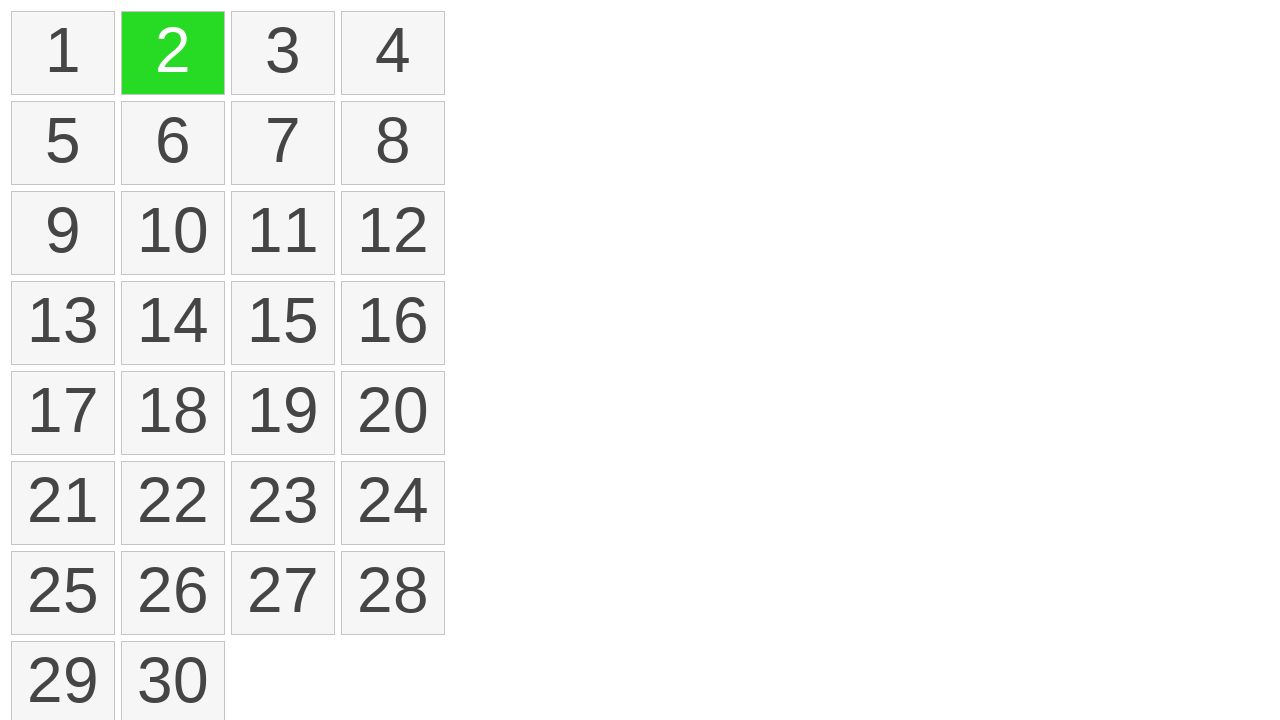

Ctrl+clicked item at index 4 at (63, 143) on ol#selectable>li >> nth=4
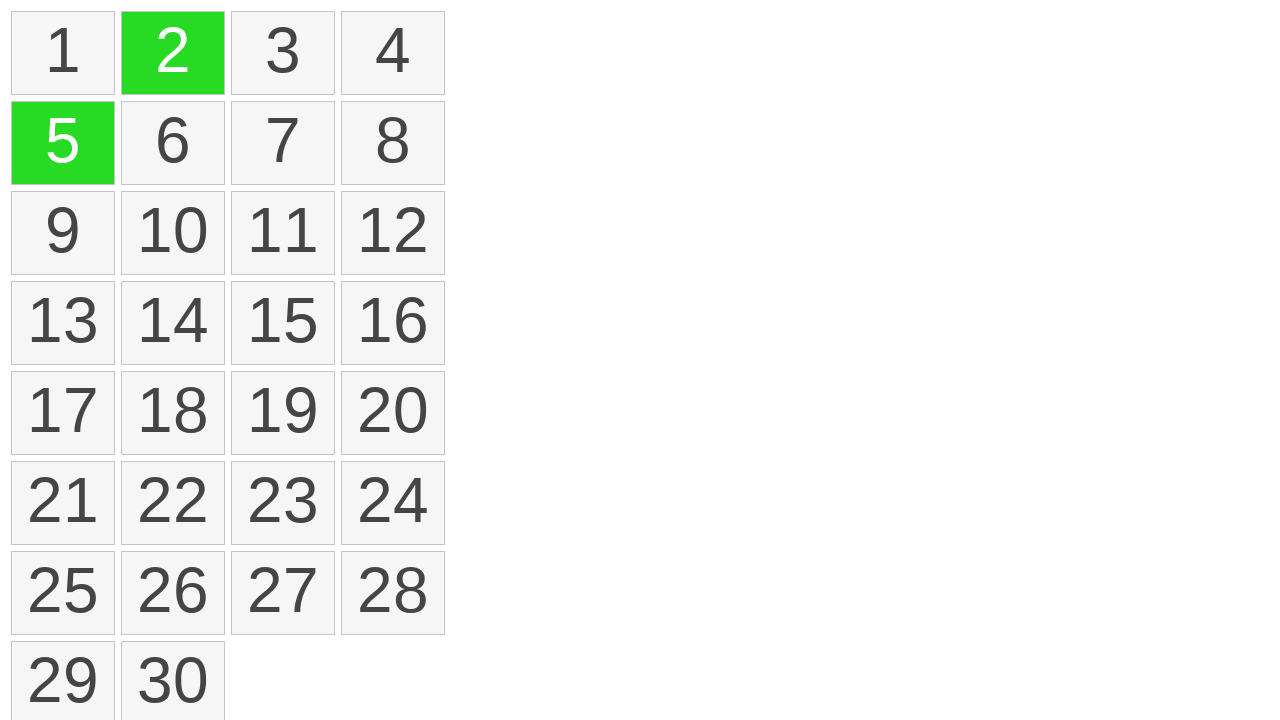

Ctrl+clicked item at index 8 at (63, 233) on ol#selectable>li >> nth=8
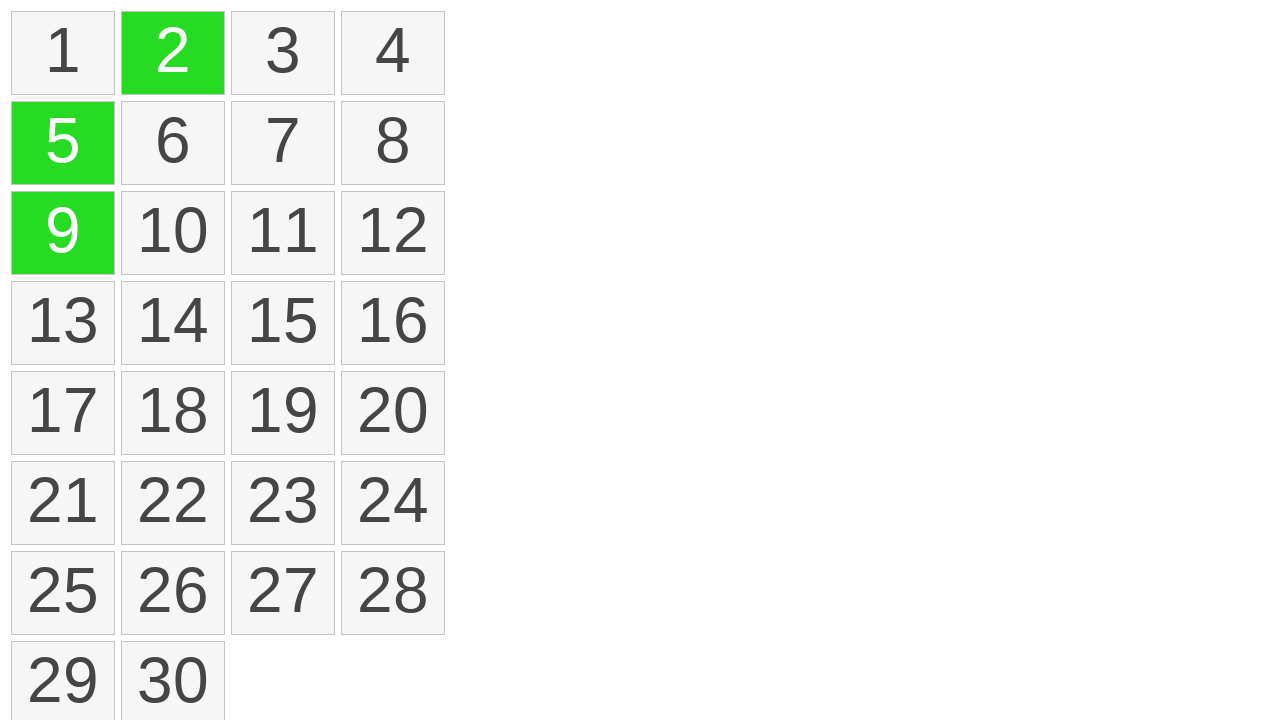

Released Control key to exit multi-select mode
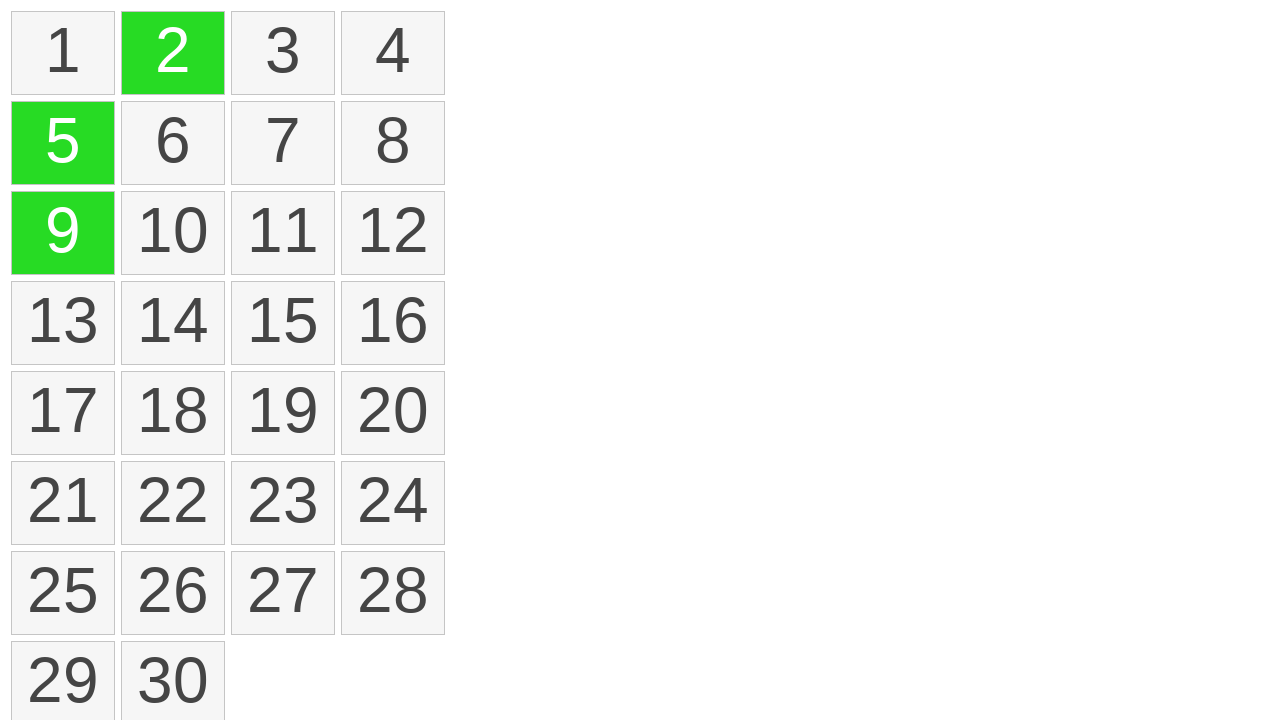

Located all selected items with ui-selected class
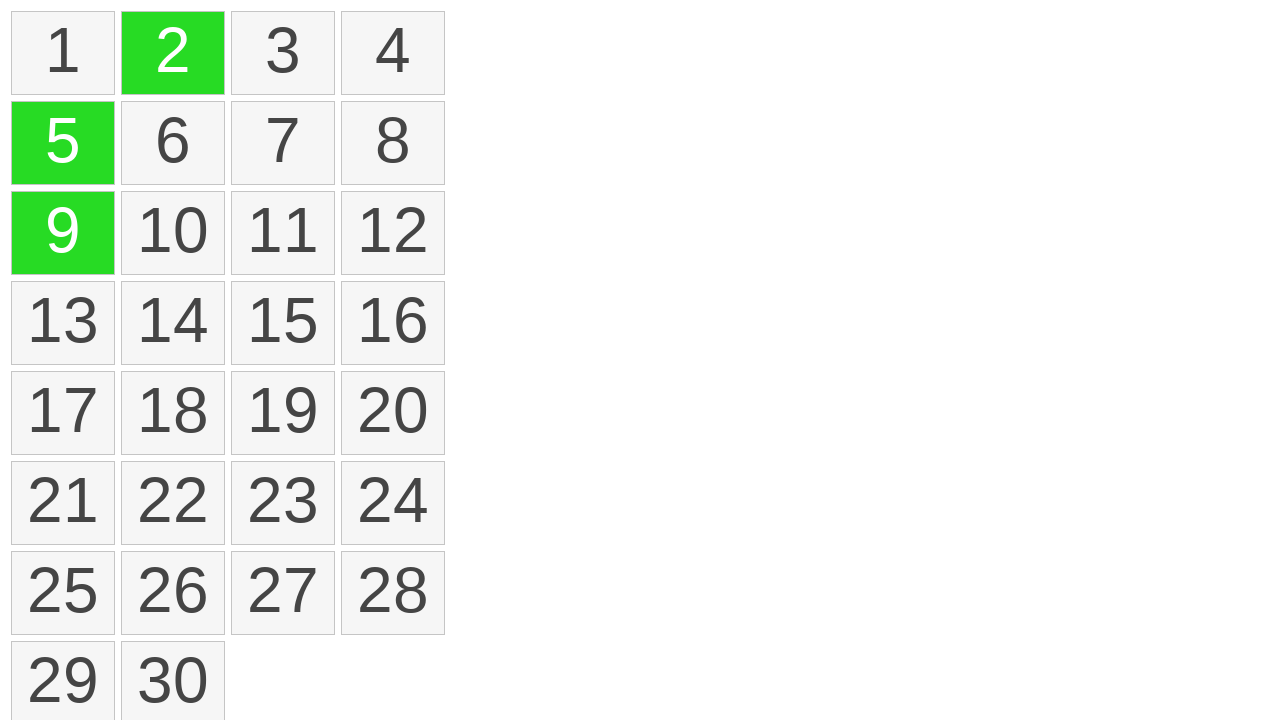

Verified that exactly 3 items are selected
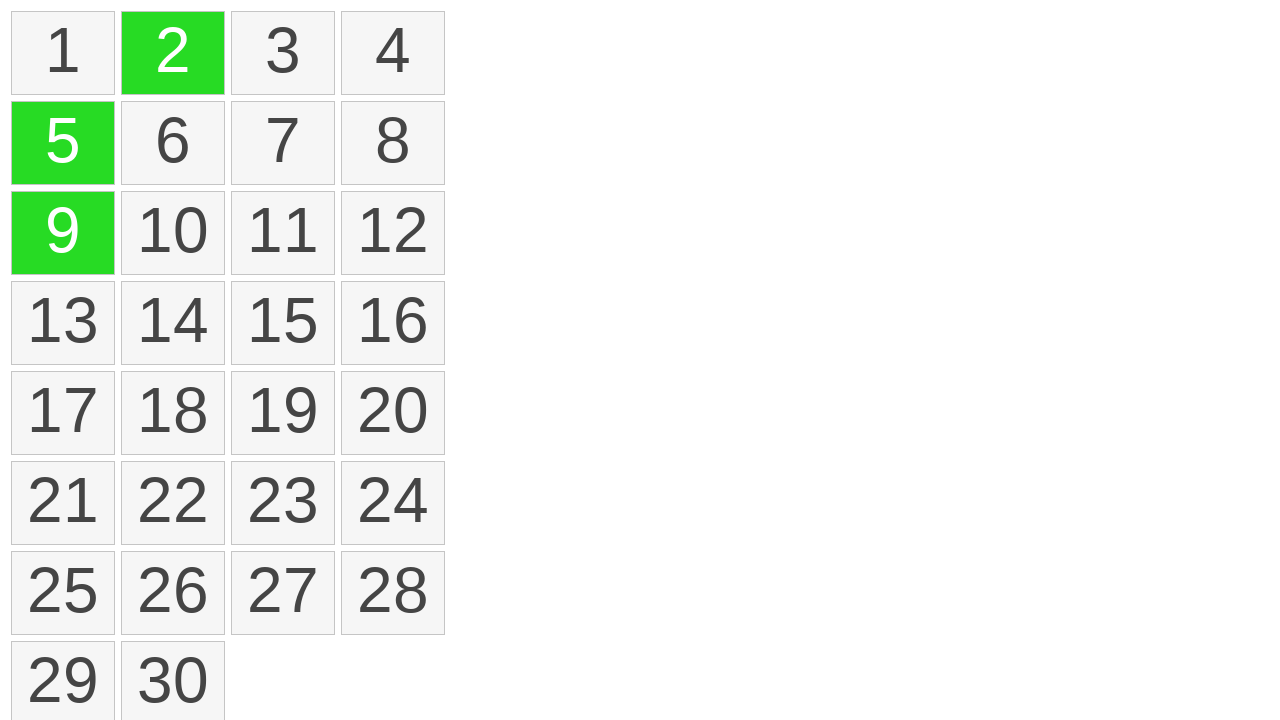

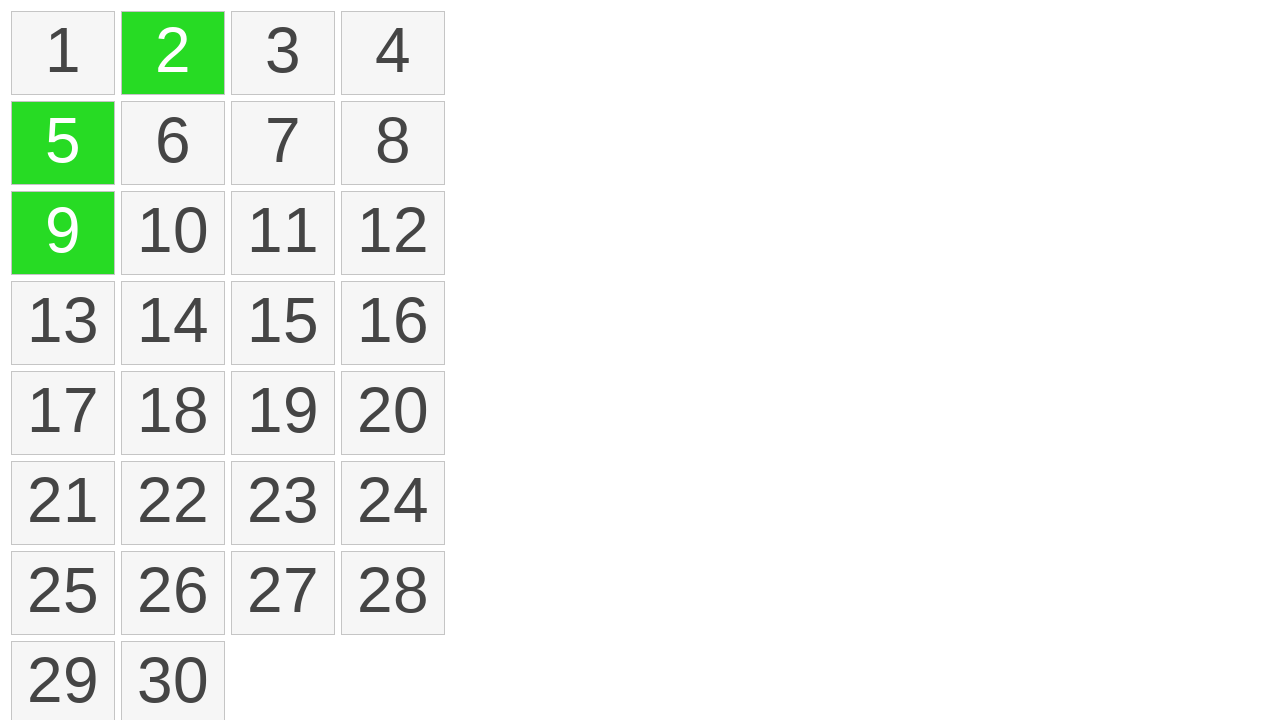